Tests drag and drop functionality by dragging box A to box B and verifying the content swaps between the two boxes.

Starting URL: https://the-internet.herokuapp.com/drag_and_drop

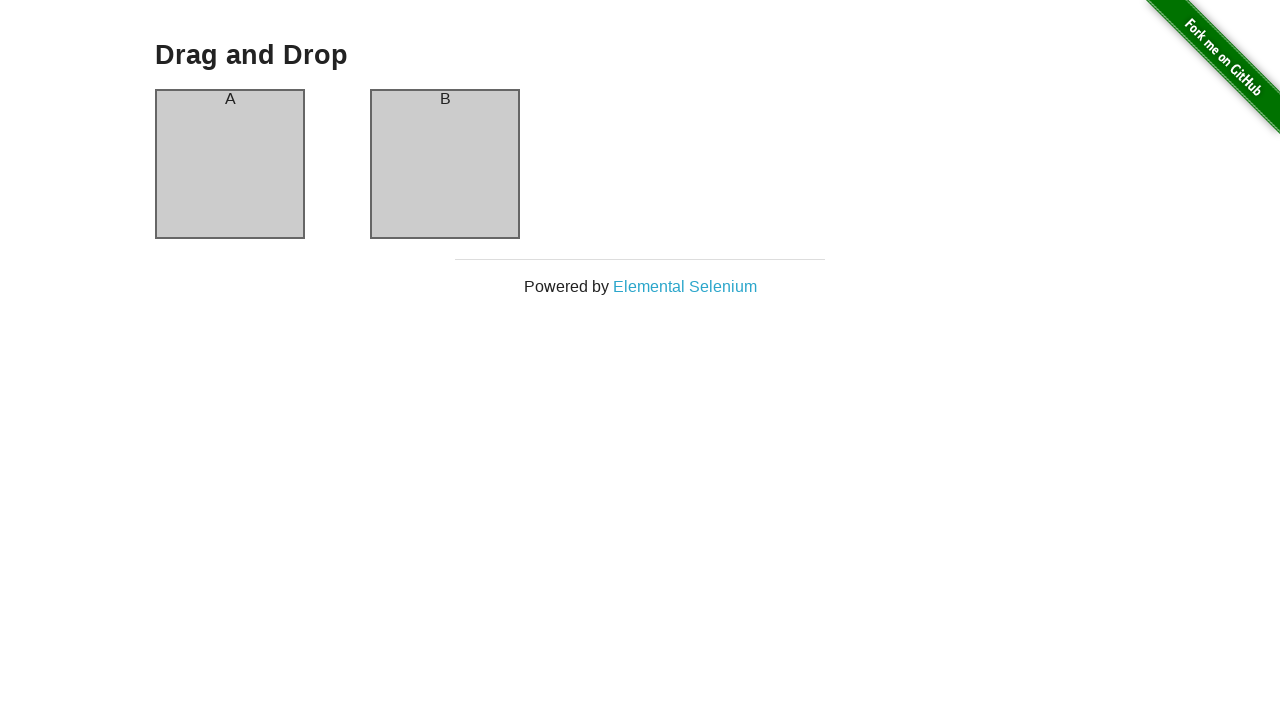

Located box A element
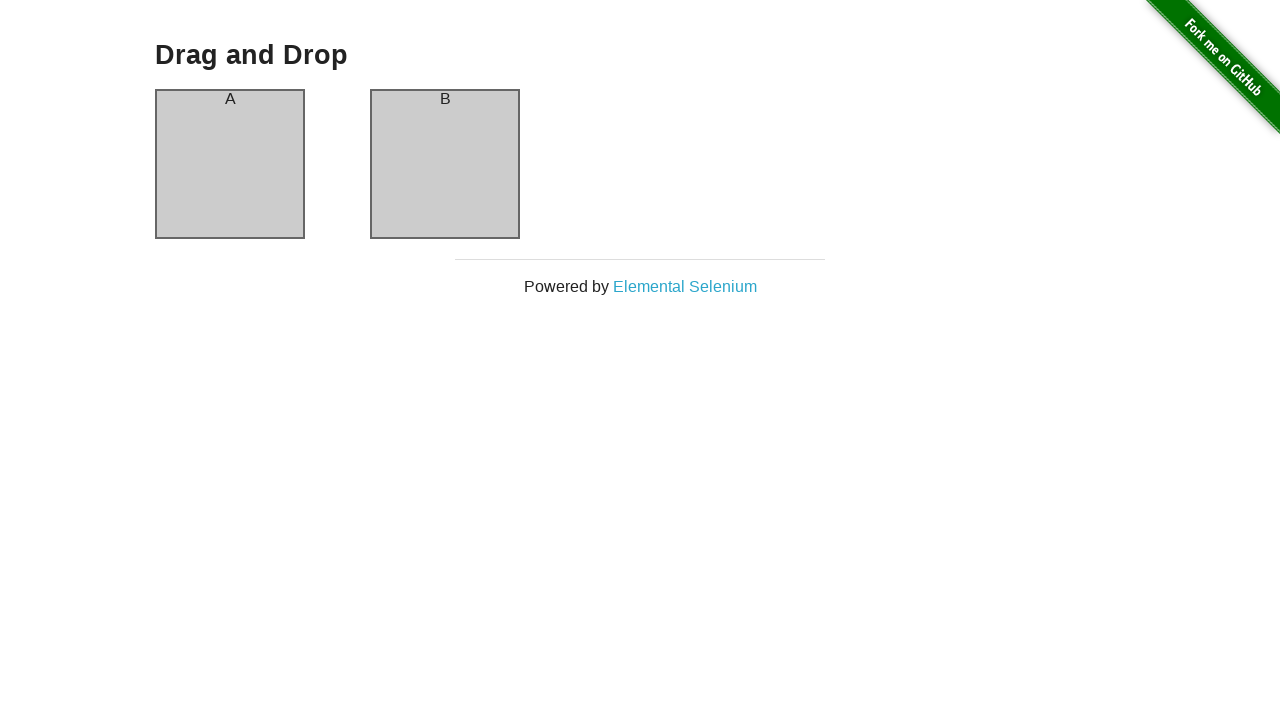

Located box B element
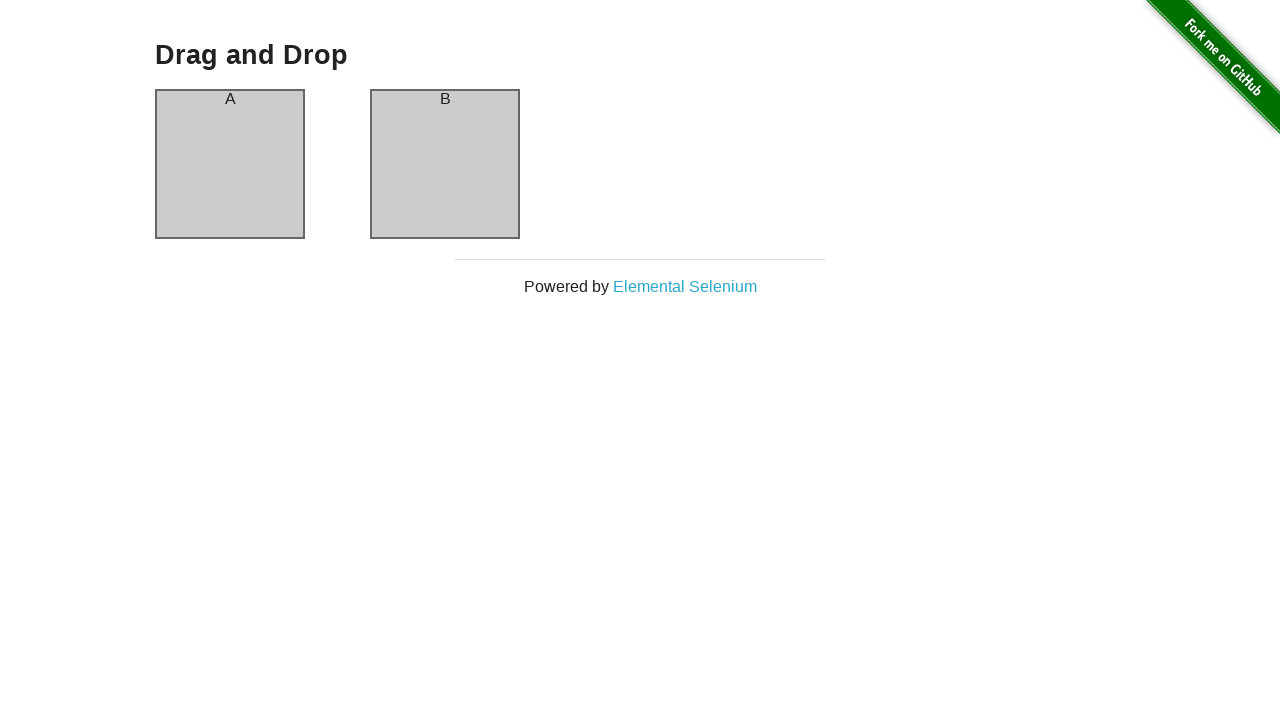

Captured box A content before drag: 'A'
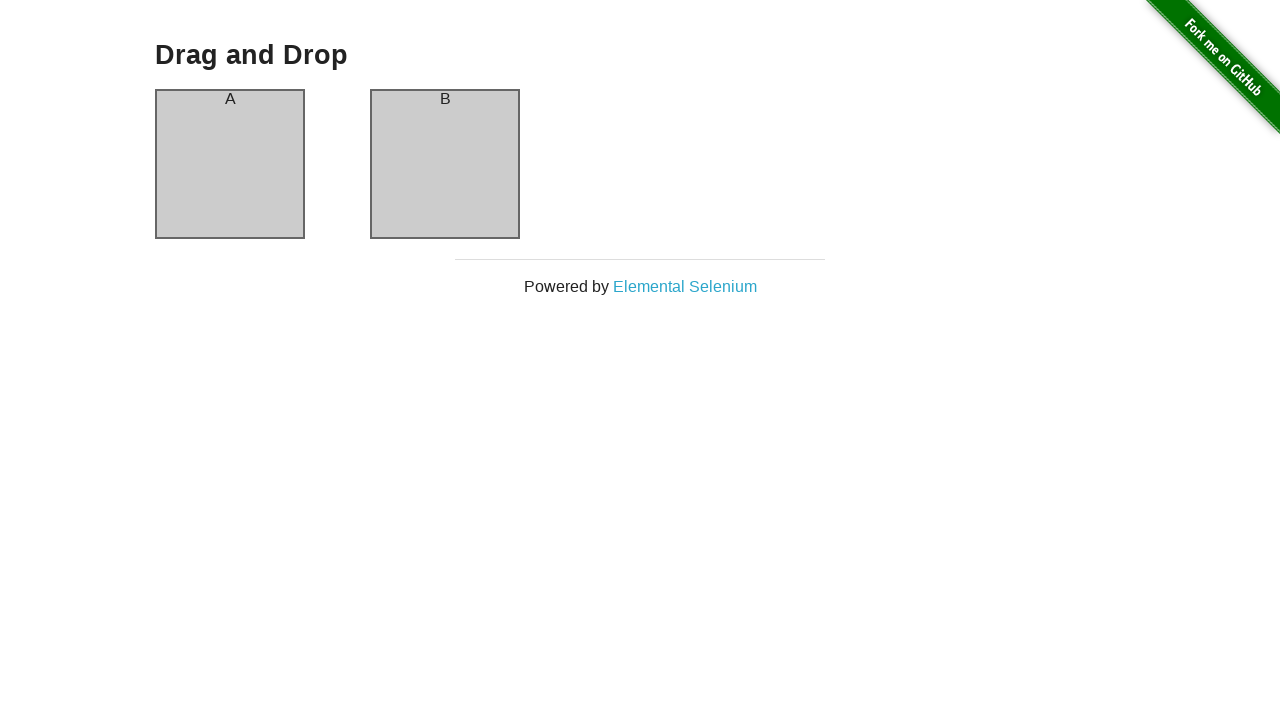

Captured box B content before drag: 'B'
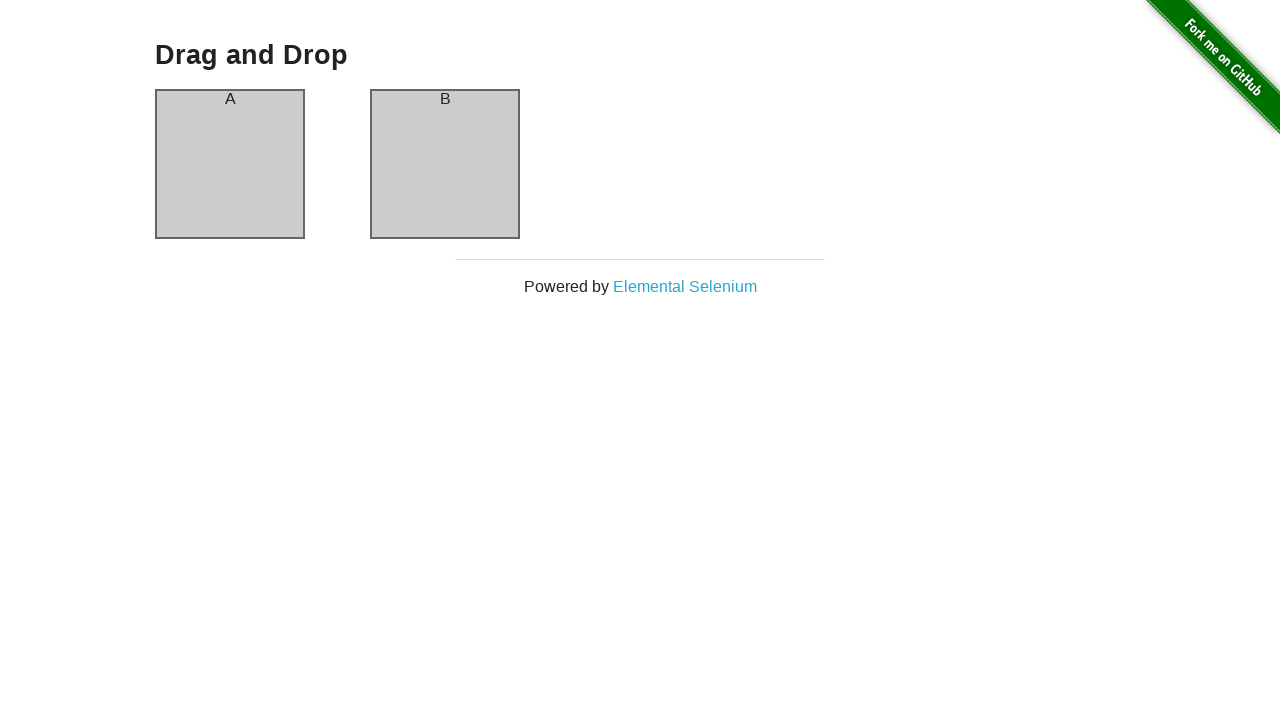

Dragged box A to box B at (445, 164)
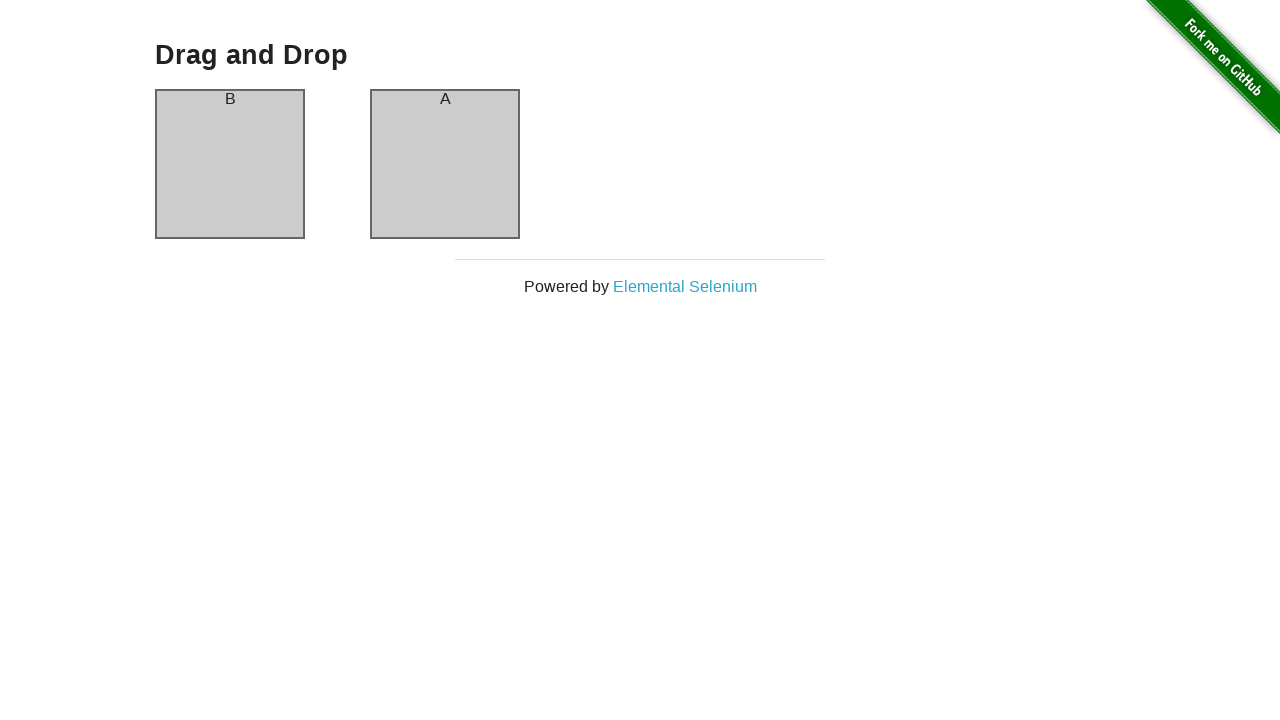

Captured box A content after drag: 'B'
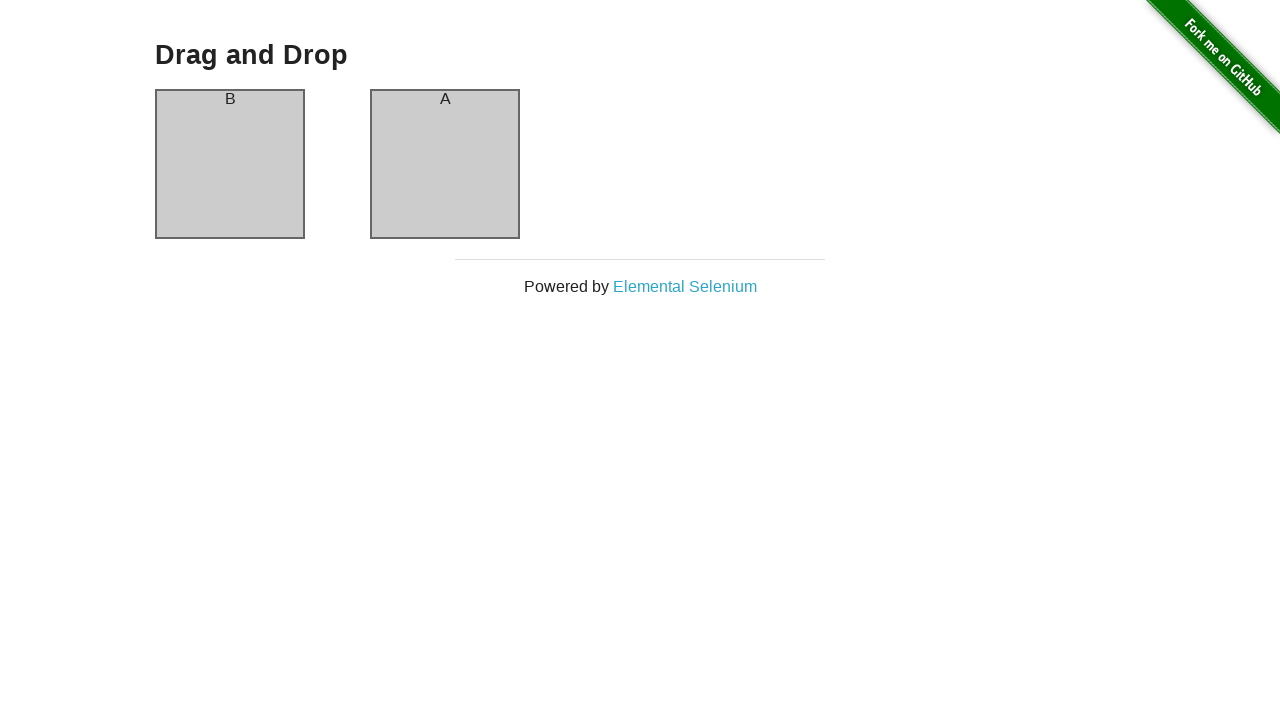

Captured box B content after drag: 'A'
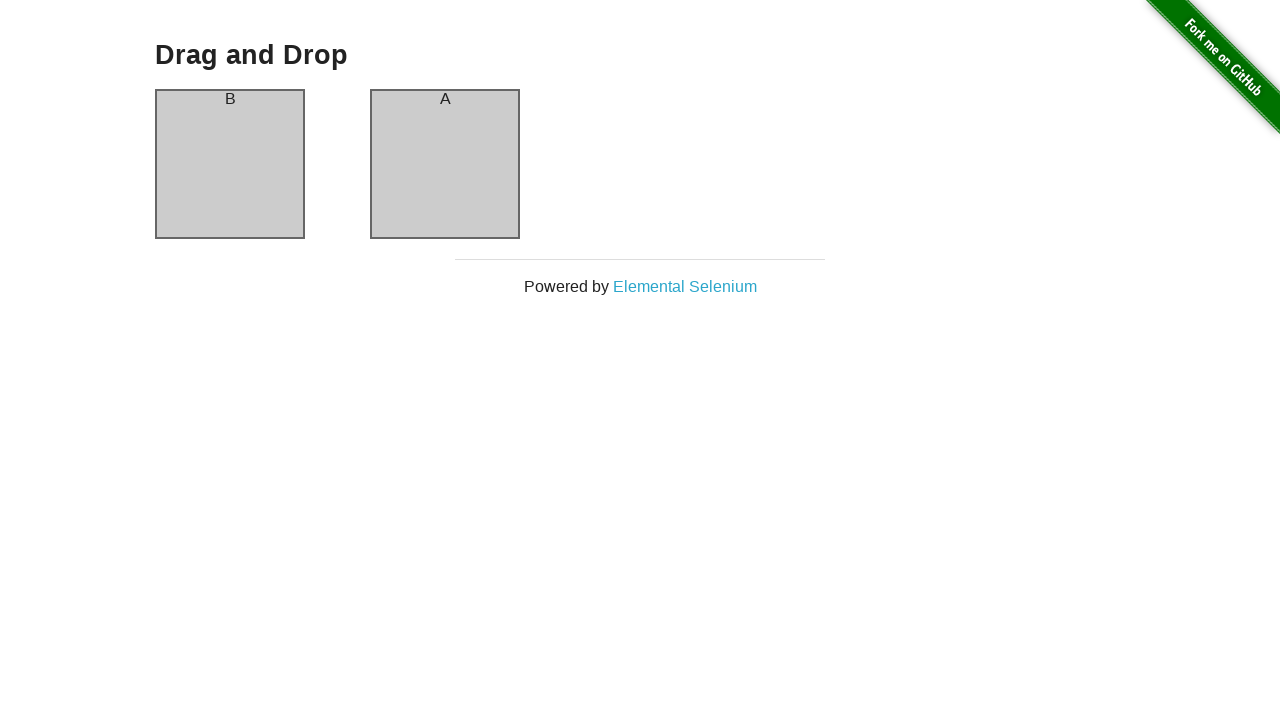

Verified box A content before drag matches box B content after drag
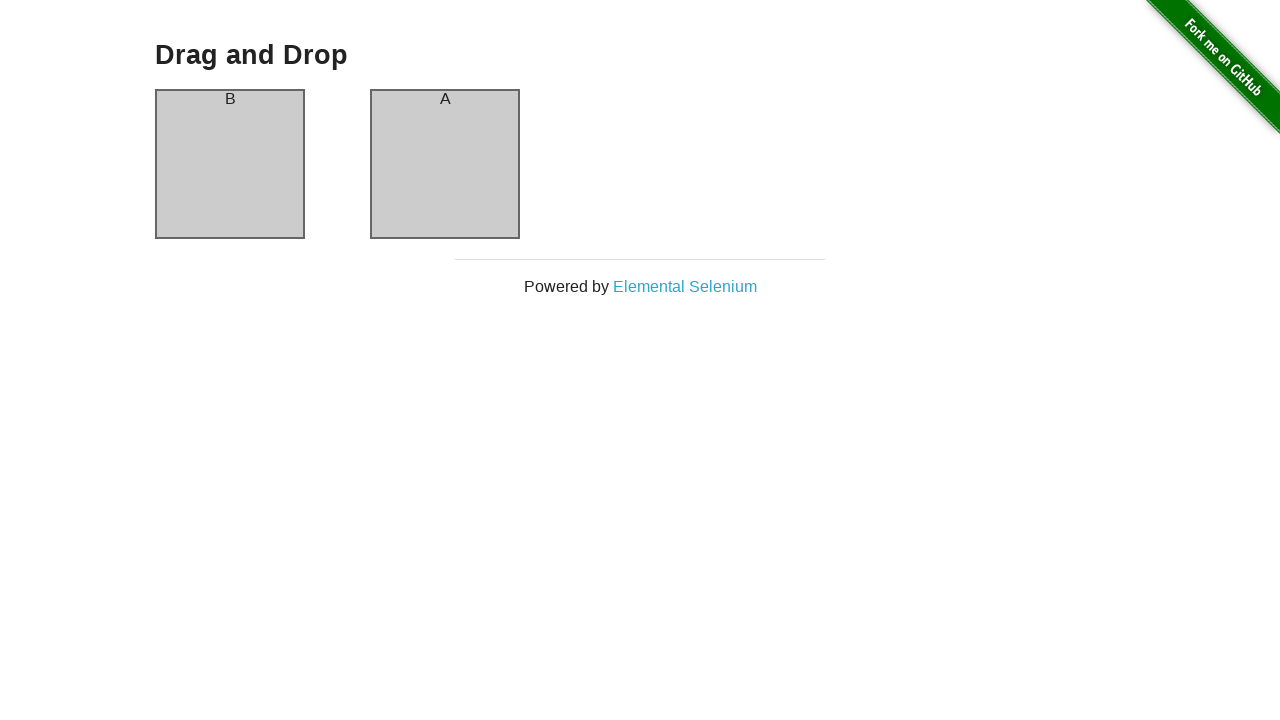

Verified box B content before drag matches box A content after drag
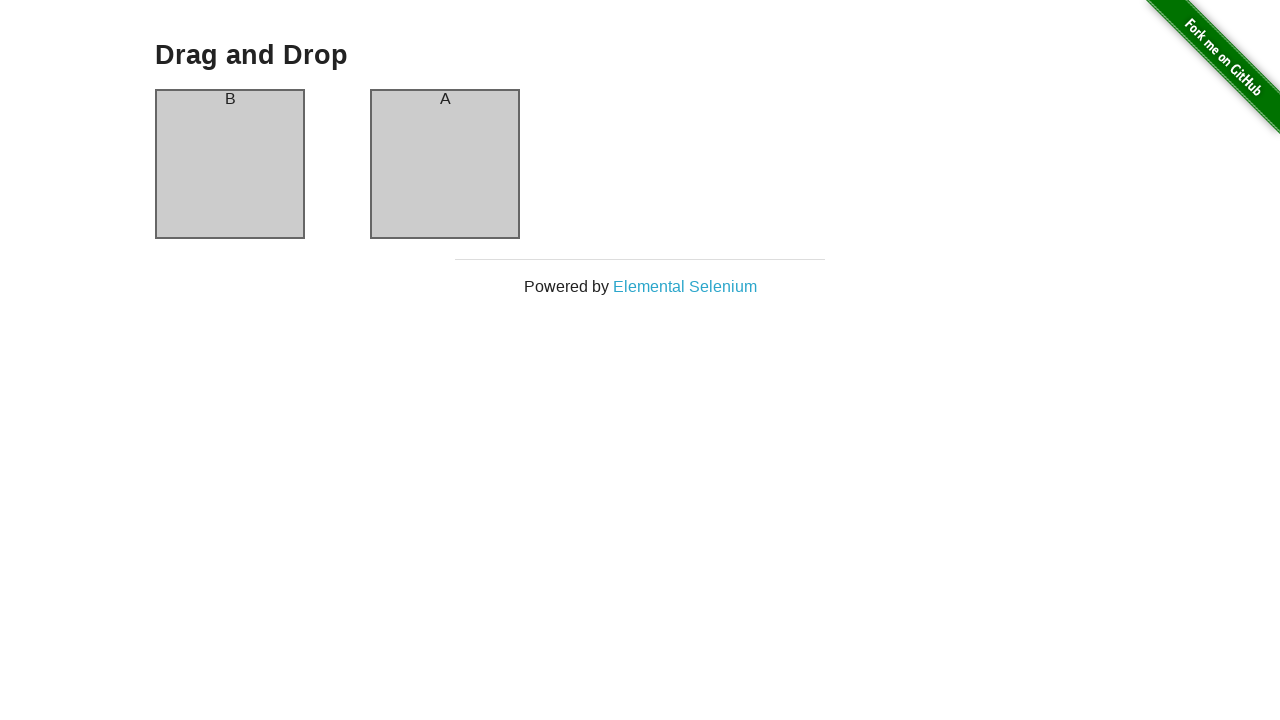

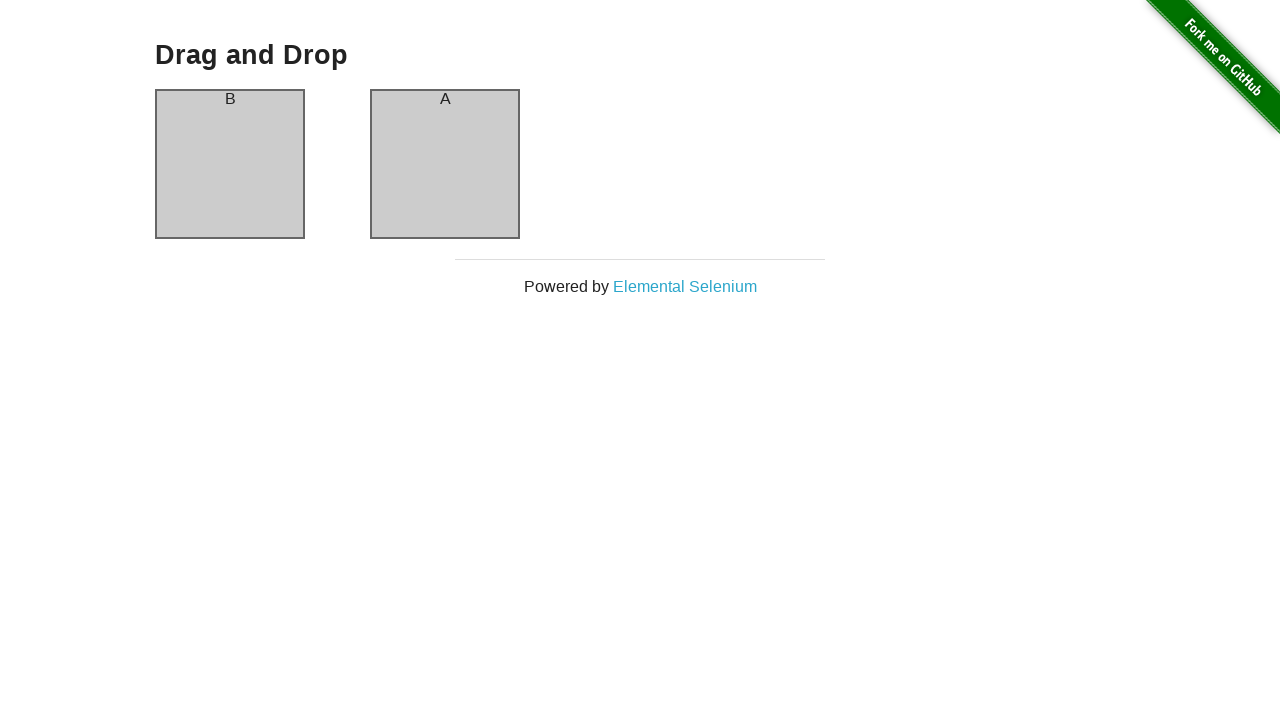